Tests window handling by clicking an element that opens a new window, switching to the new window, verifying content, closing it, and switching back to the original window.

Starting URL: http://www.testdiary.com/training/selenium/selenium-test-page/

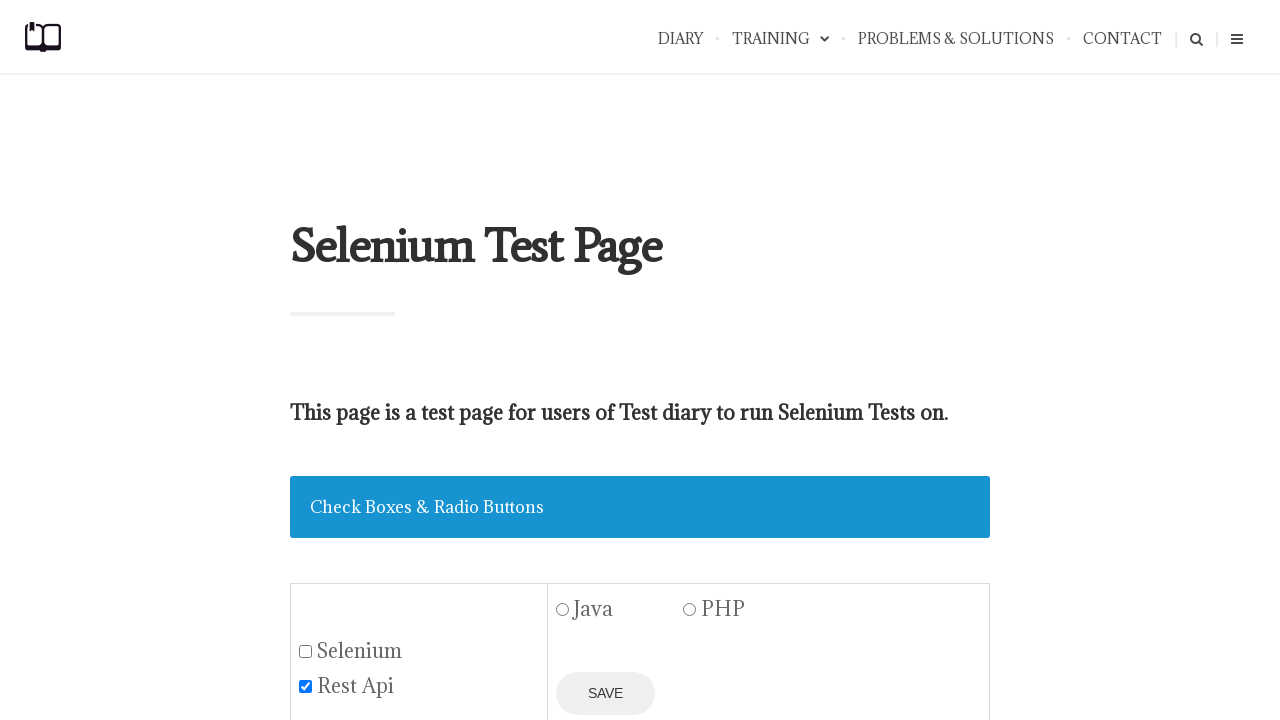

Waited for window frame element to be visible
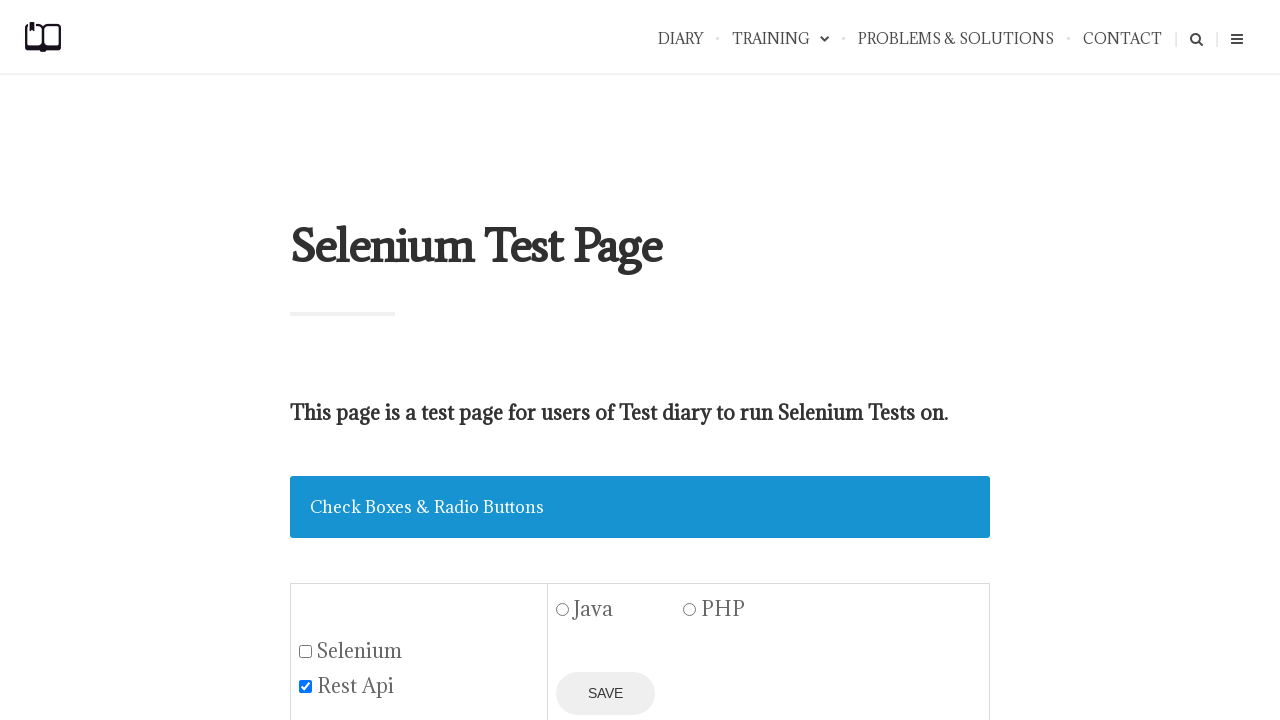

Scrolled window frame element into view
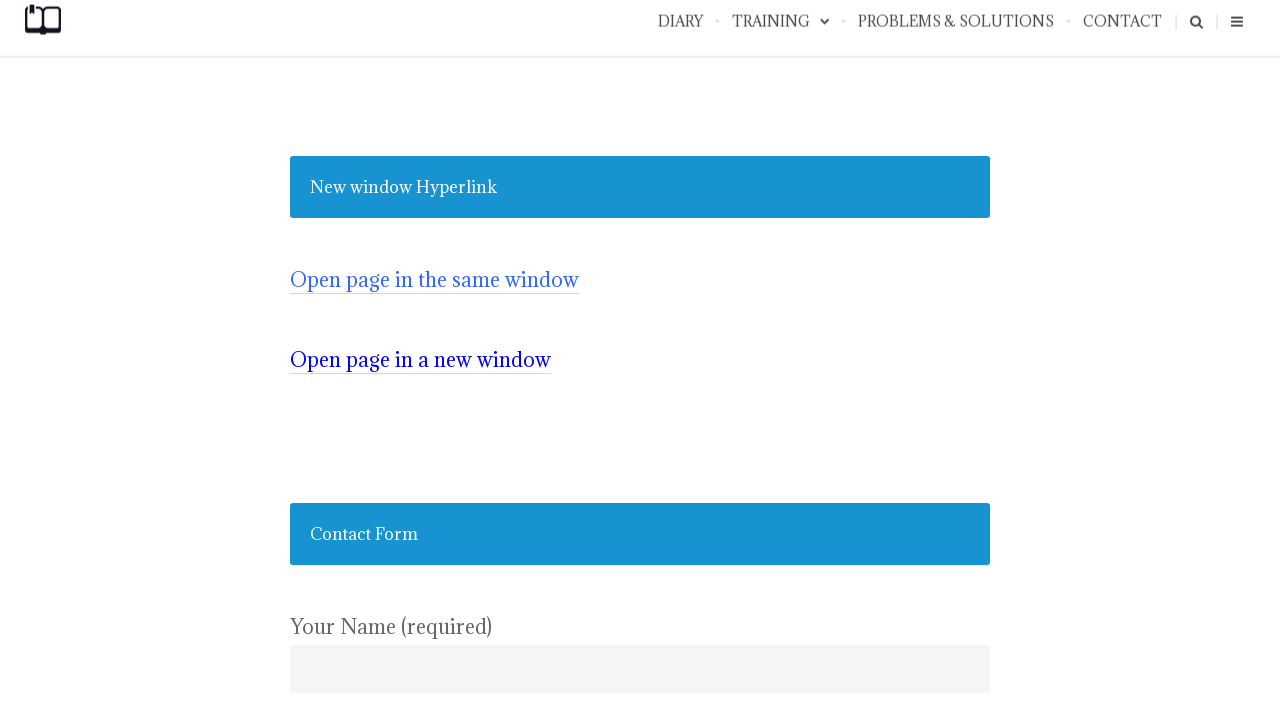

Clicked window frame element to open new window at (420, 360) on #mywindowframe
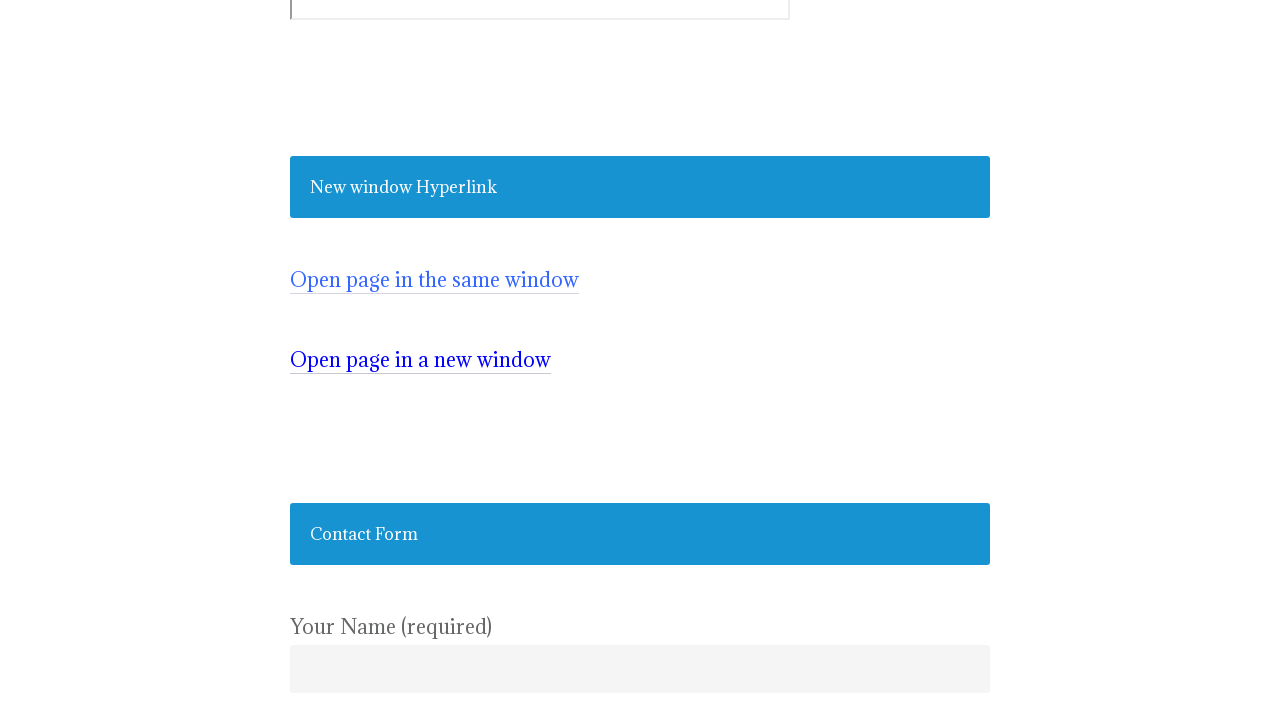

New window opened and captured
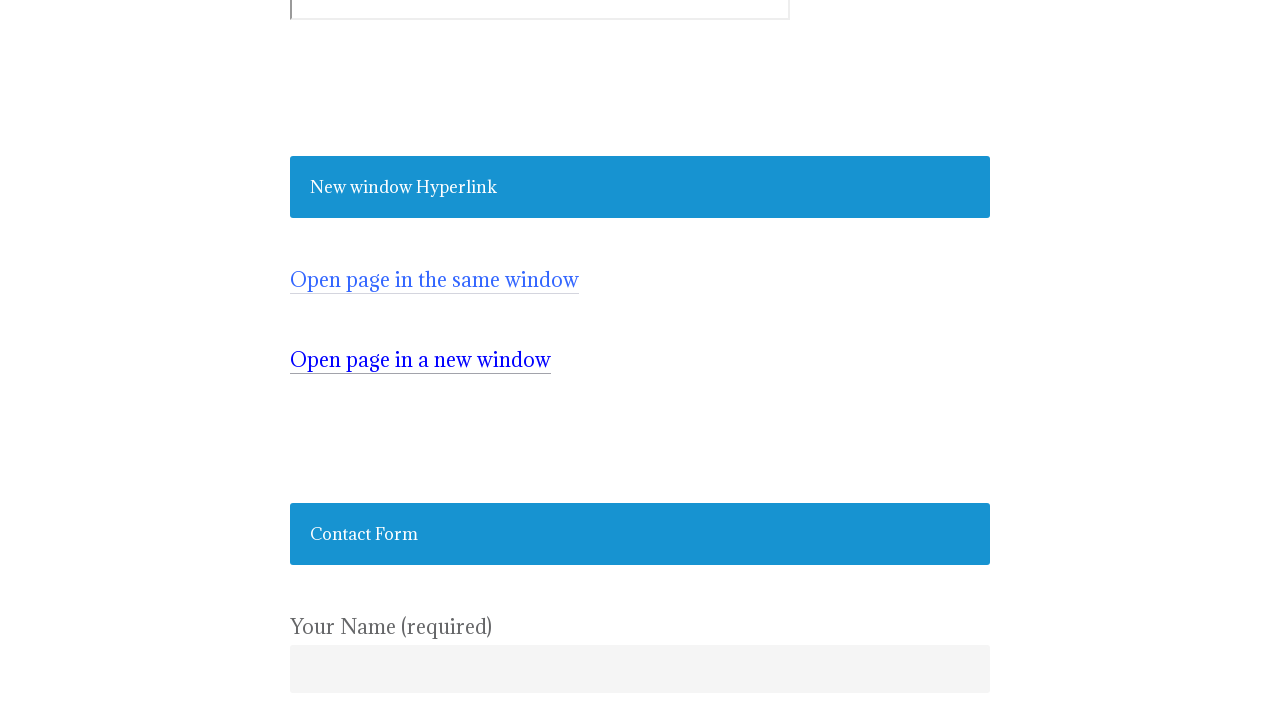

Switched to new window context
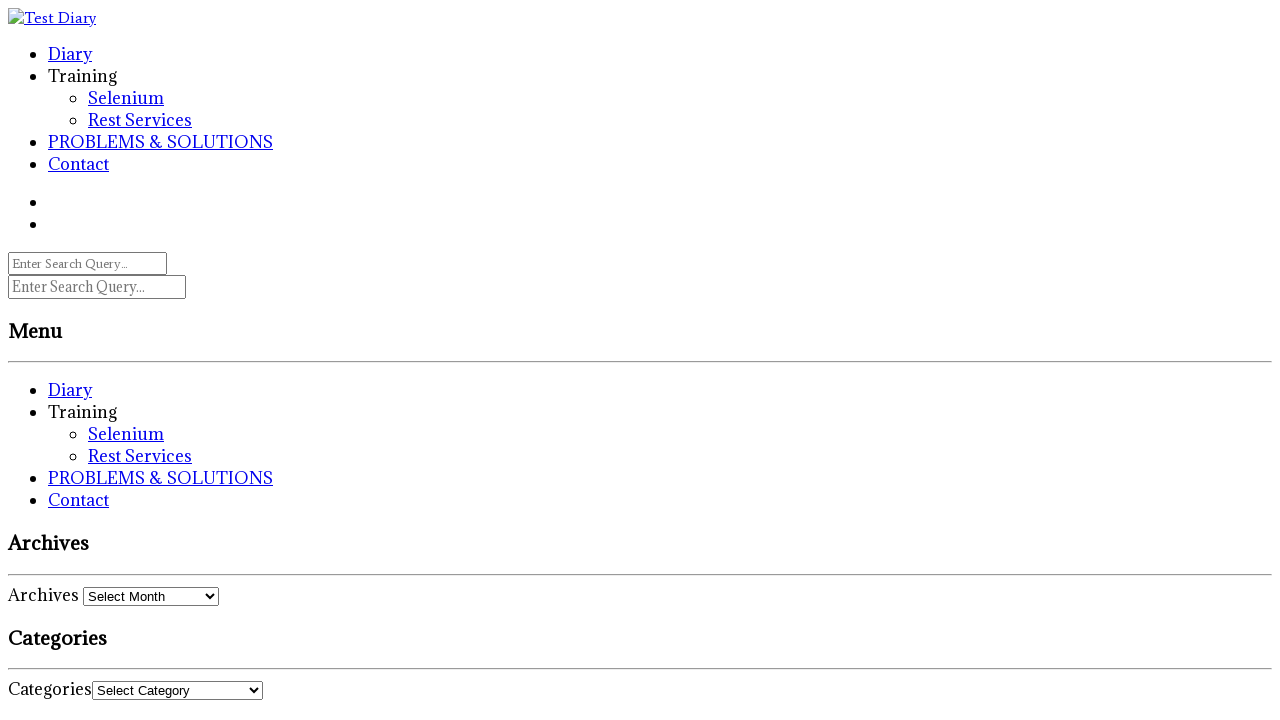

Verified test page link element is visible in new window
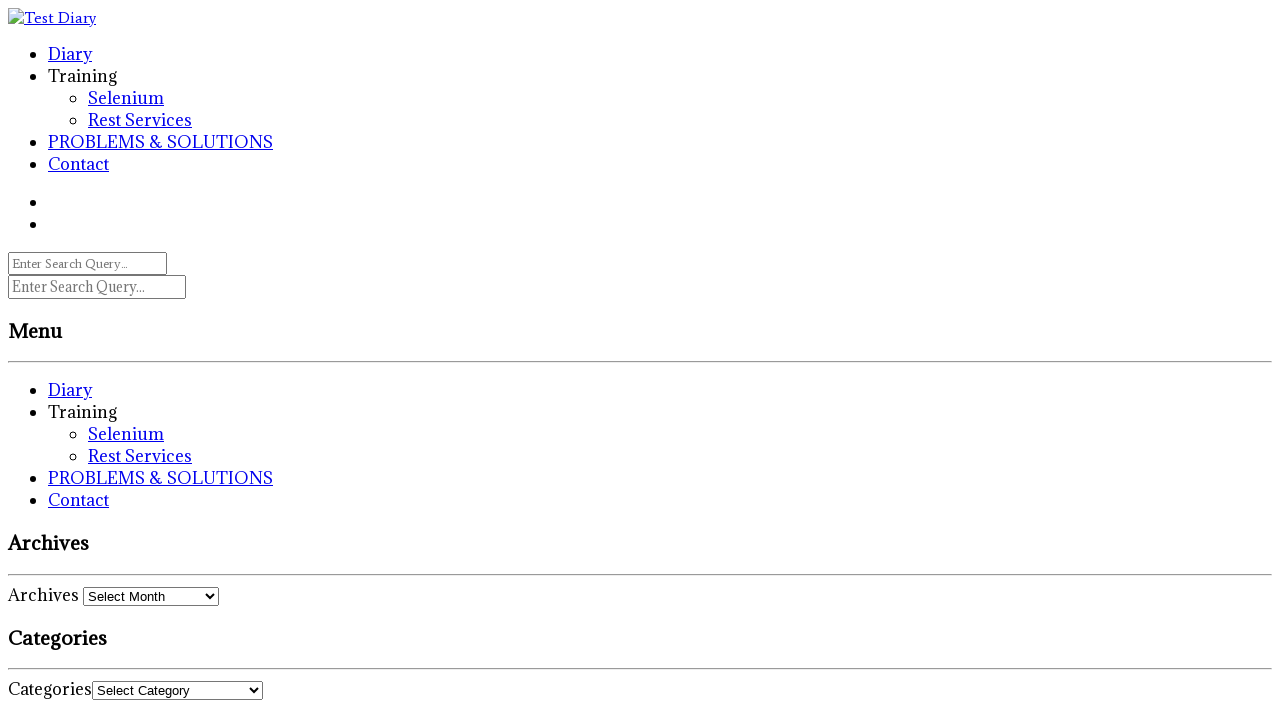

Closed new window
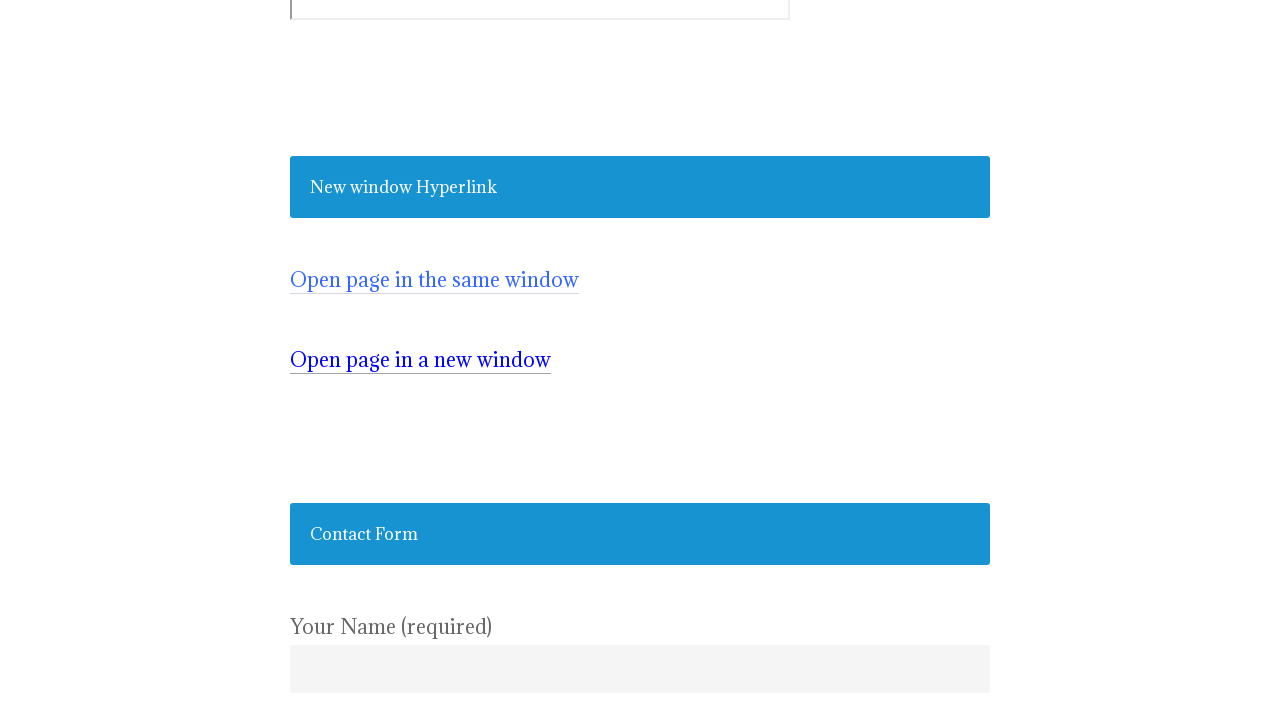

Verified original window is still active with frame element visible
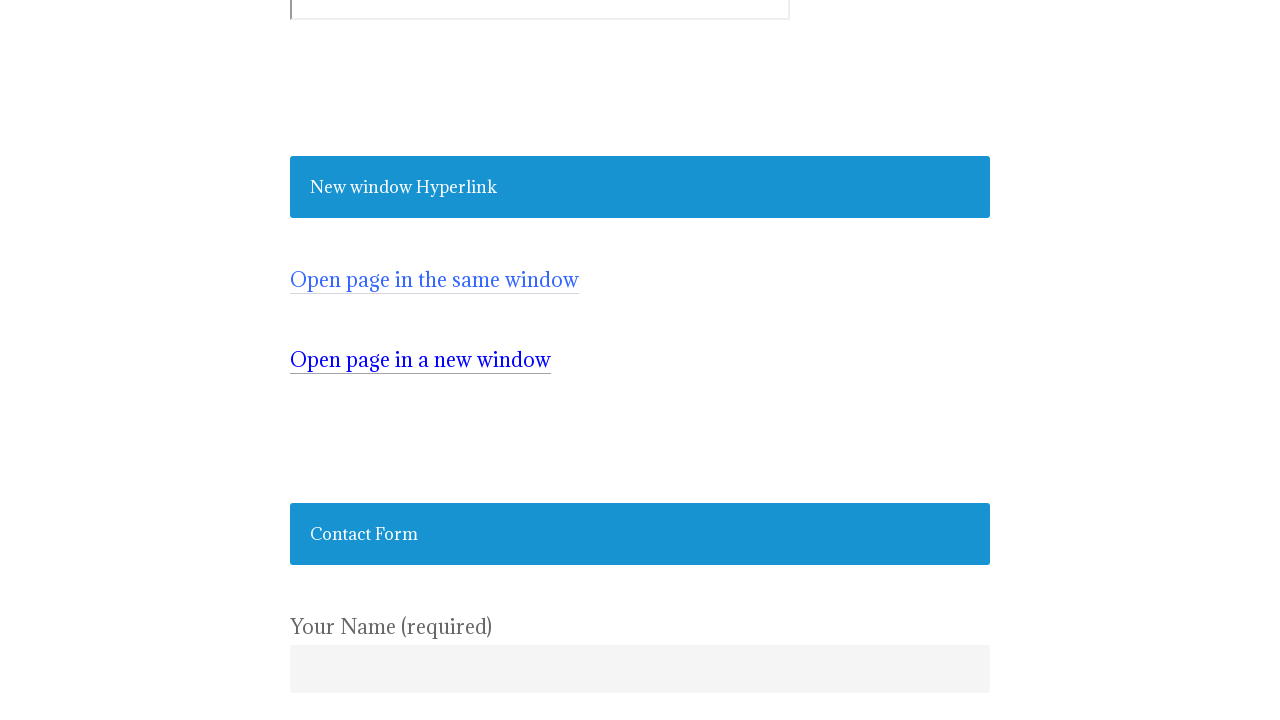

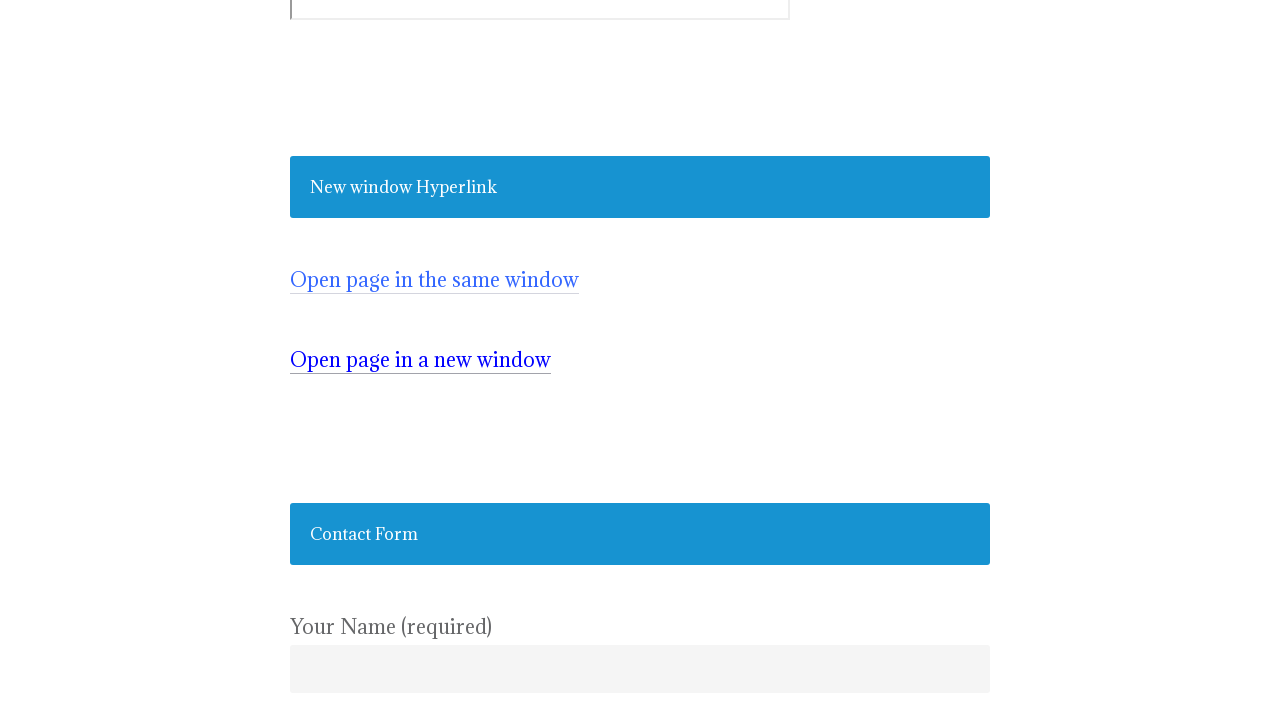